Tests JavaScript confirm dialog by clicking a button that triggers a confirm and dismissing it

Starting URL: https://the-internet.herokuapp.com/javascript_alerts

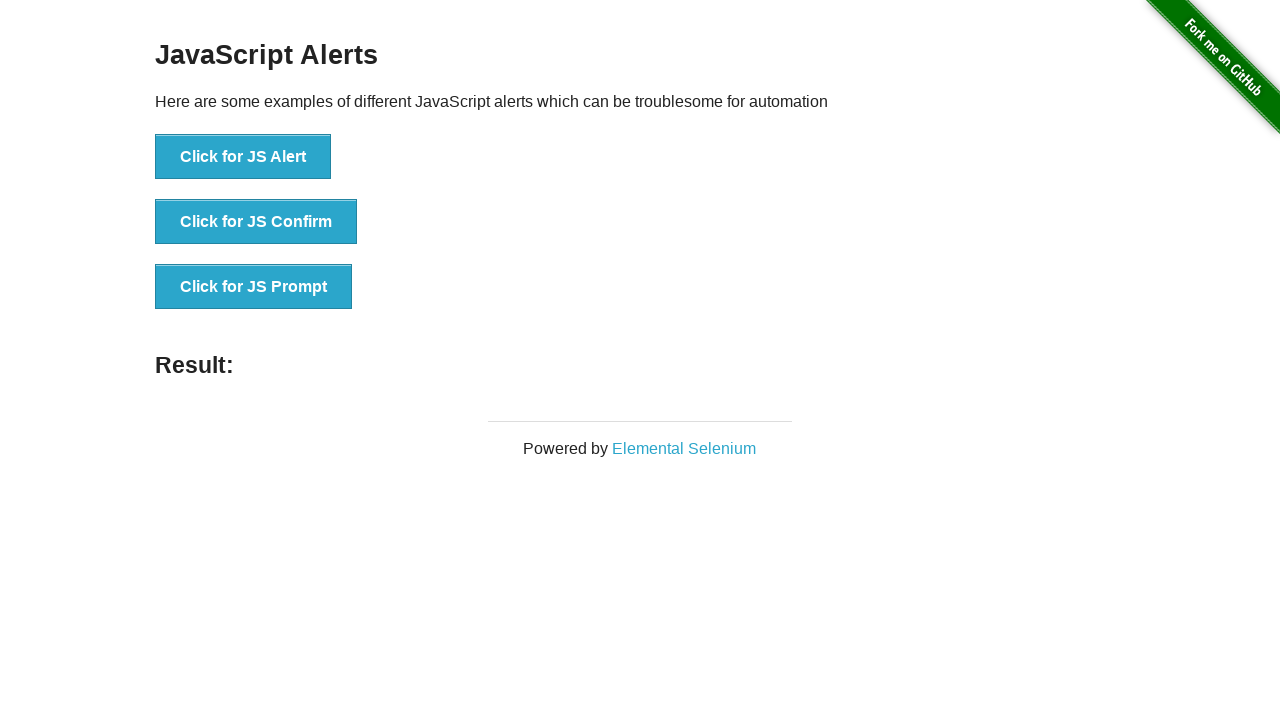

Set up dialog handler to dismiss confirm dialogs
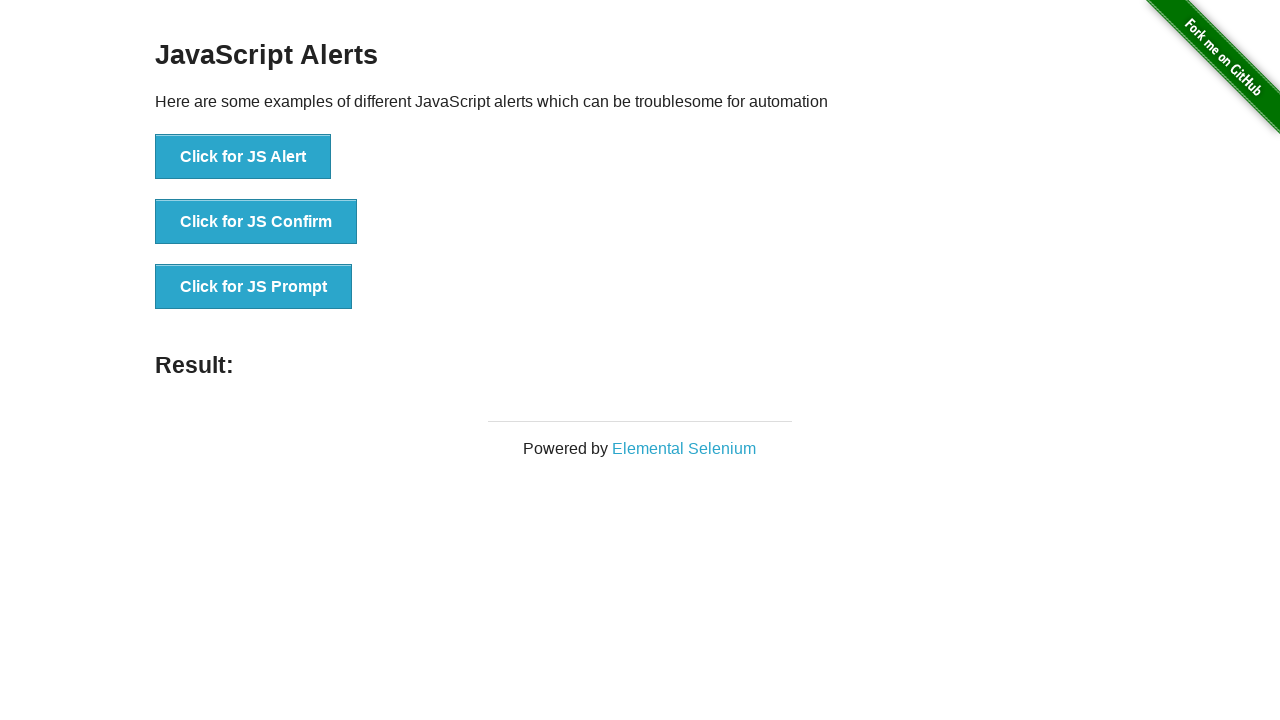

Clicked button to trigger JavaScript confirm dialog at (256, 222) on button[onclick='jsConfirm()']
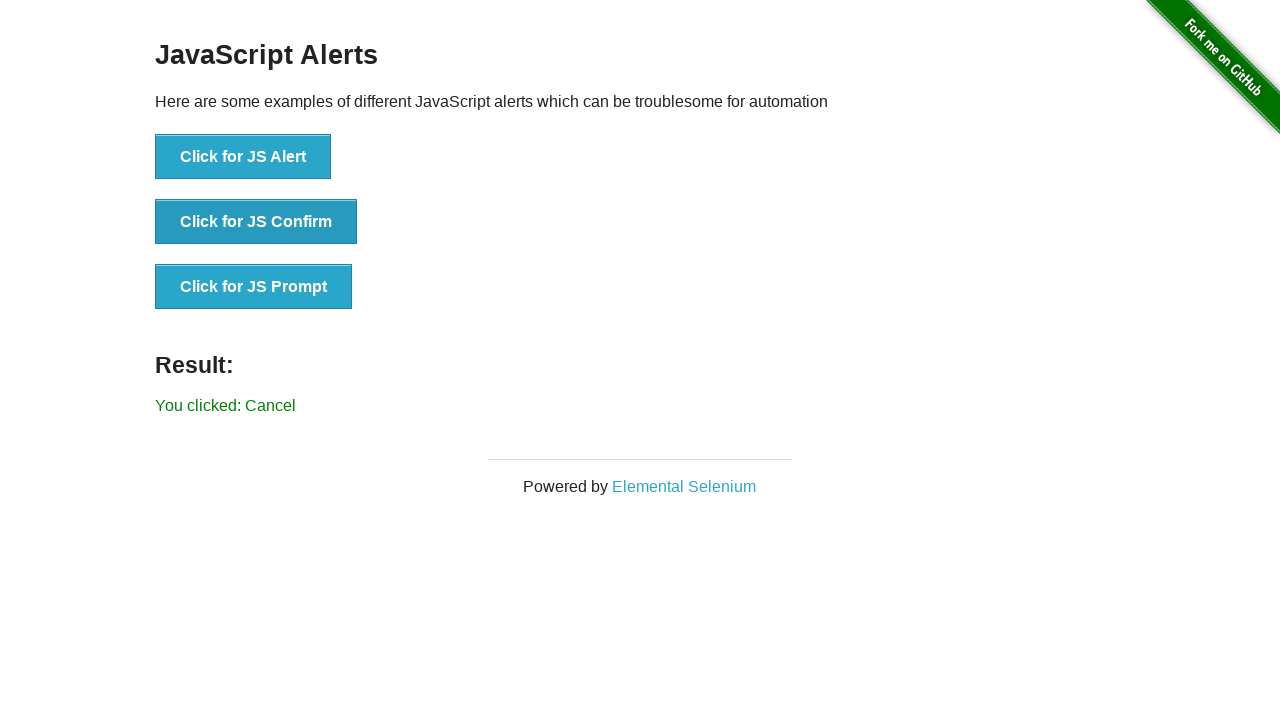

Waited for dialog to be processed after dismissal
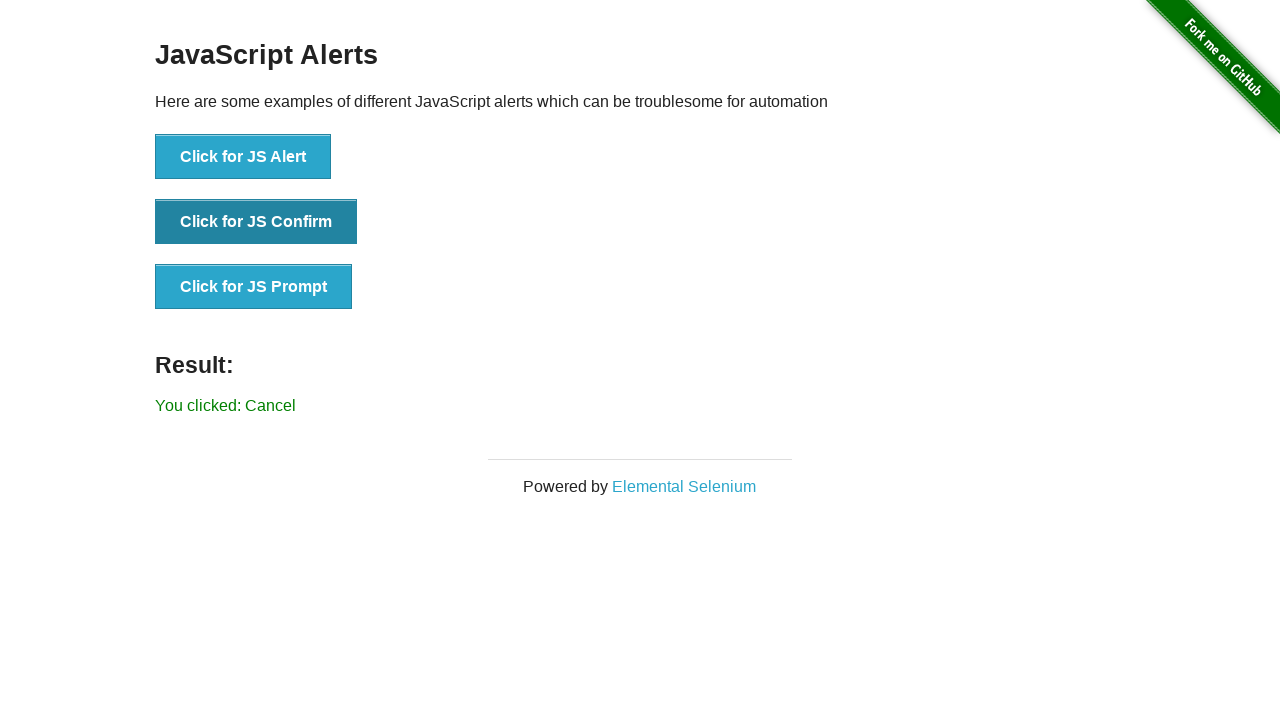

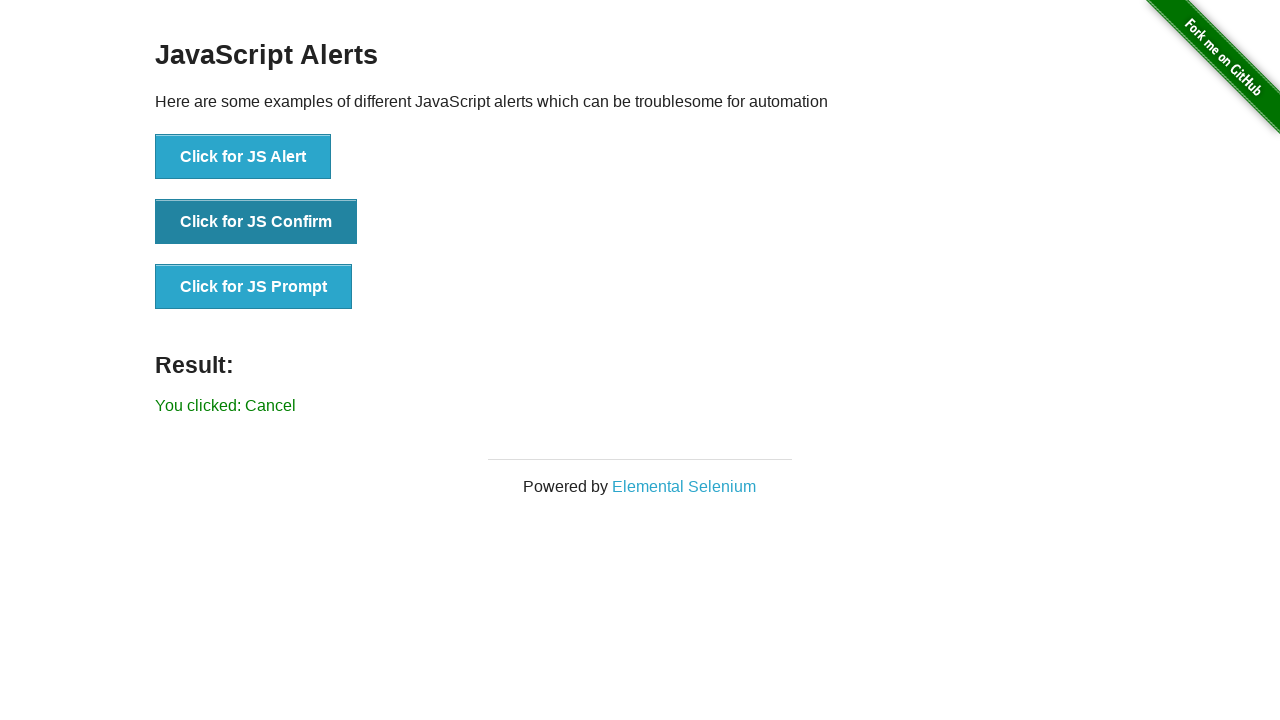